Calculates a mathematical expression to find a link text, clicks on that link, then fills a registration form on the resulting page.

Starting URL: http://suninjuly.github.io/find_link_text

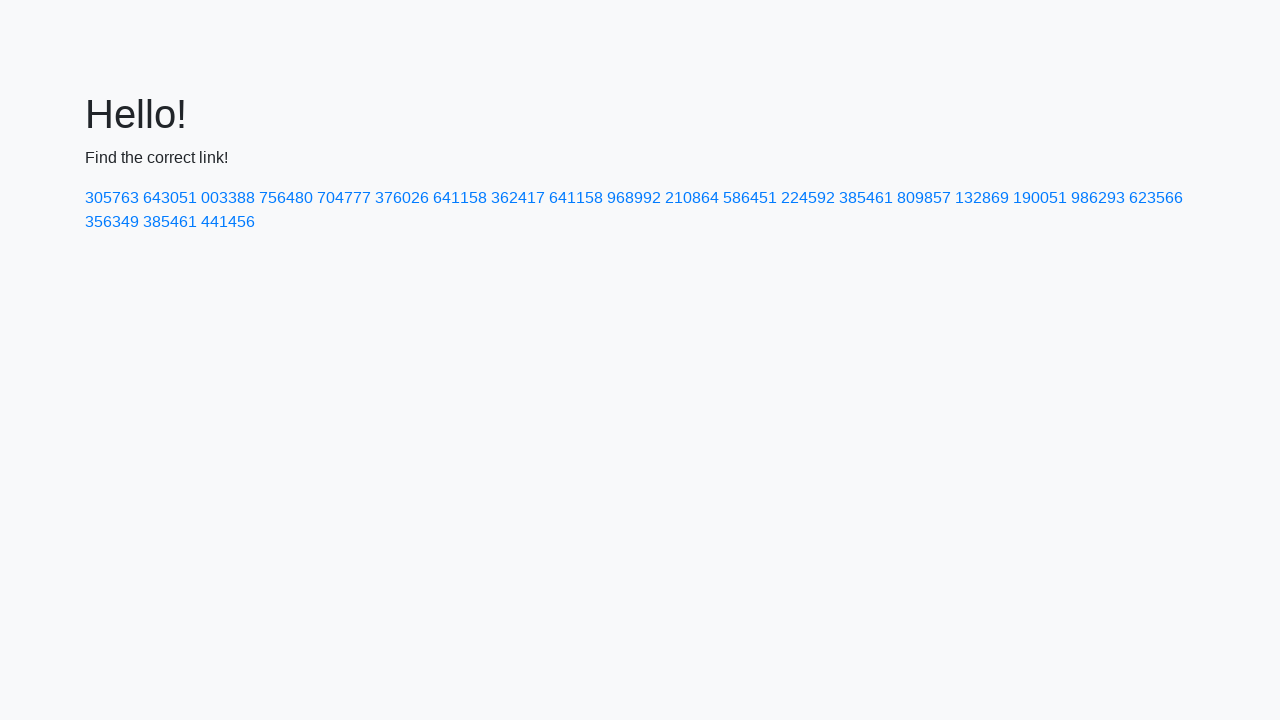

Calculated link text from mathematical formula: 85197
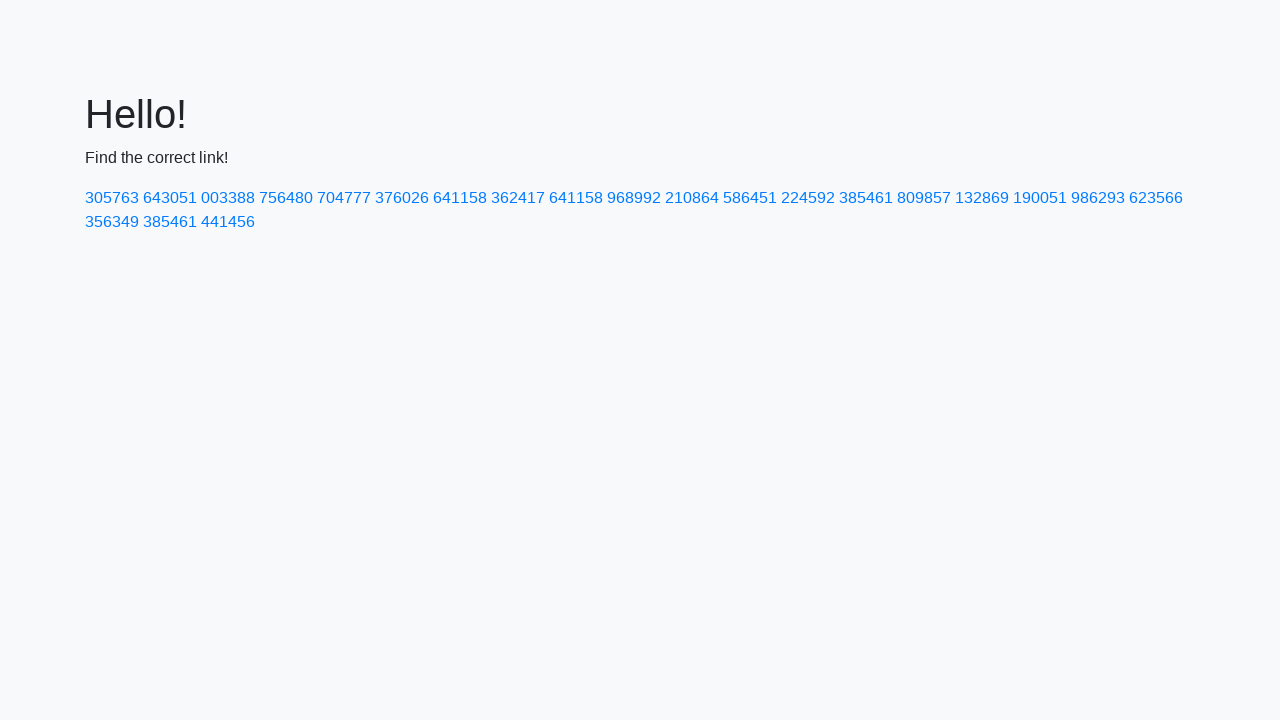

Clicked link with calculated text '224592' at (808, 198) on text=224592
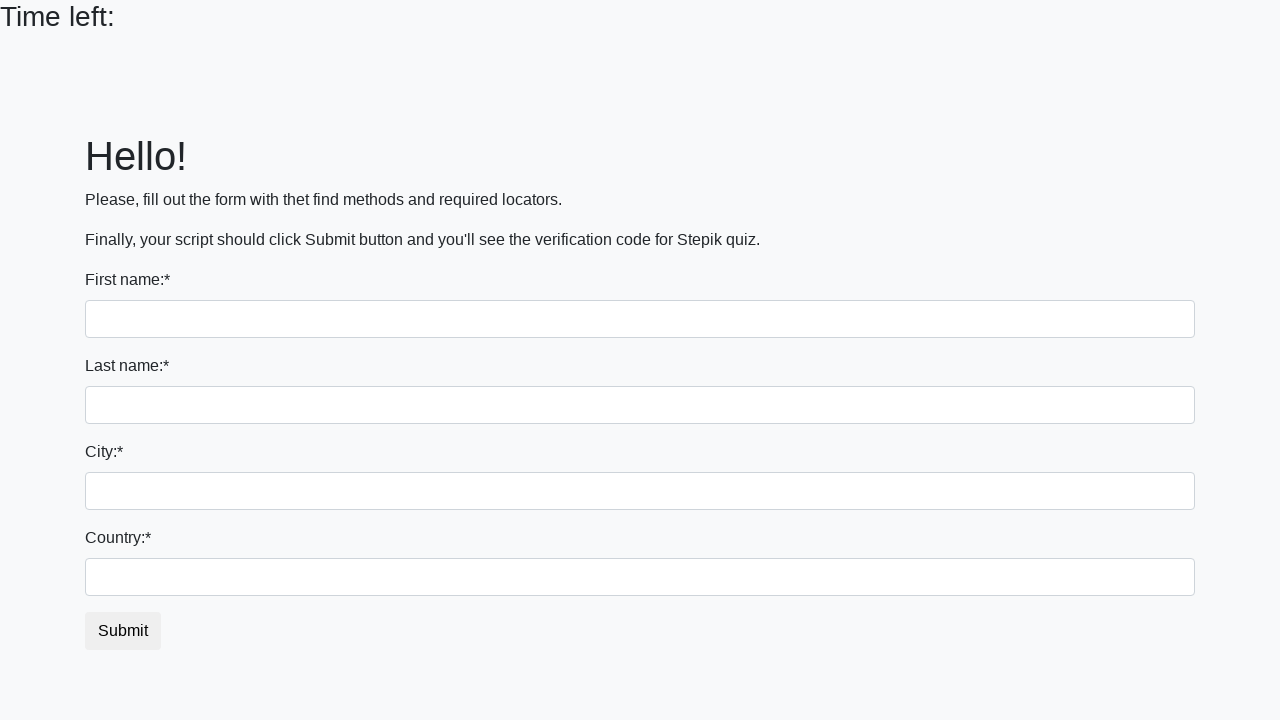

Registration form page loaded
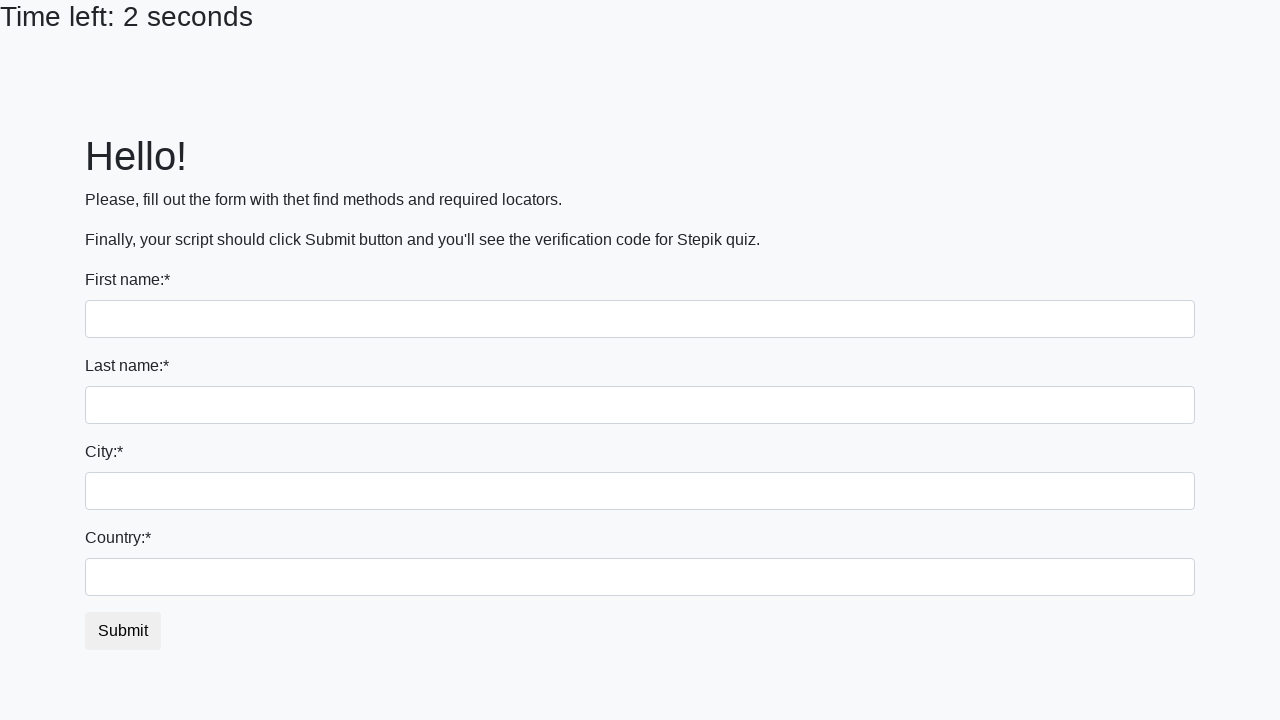

Filled first name field with 'Ivan' on input:first-of-type
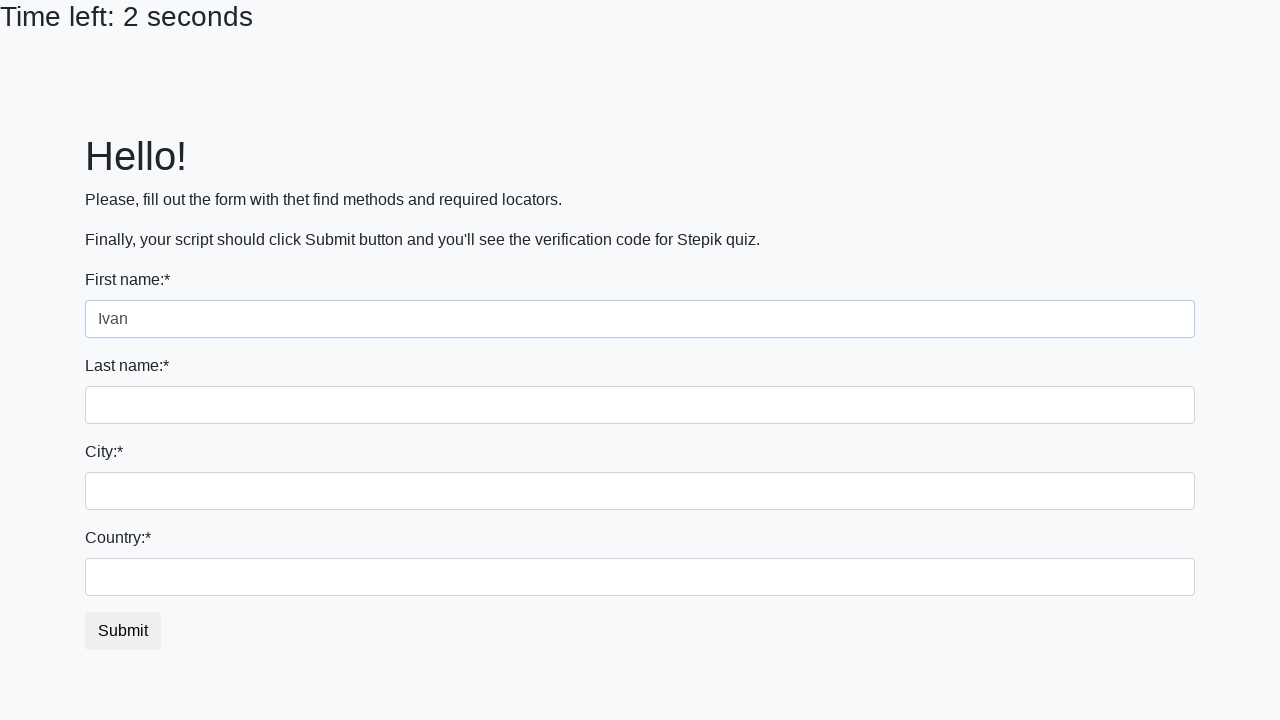

Filled last name field with 'Petrov' on input[name='last_name']
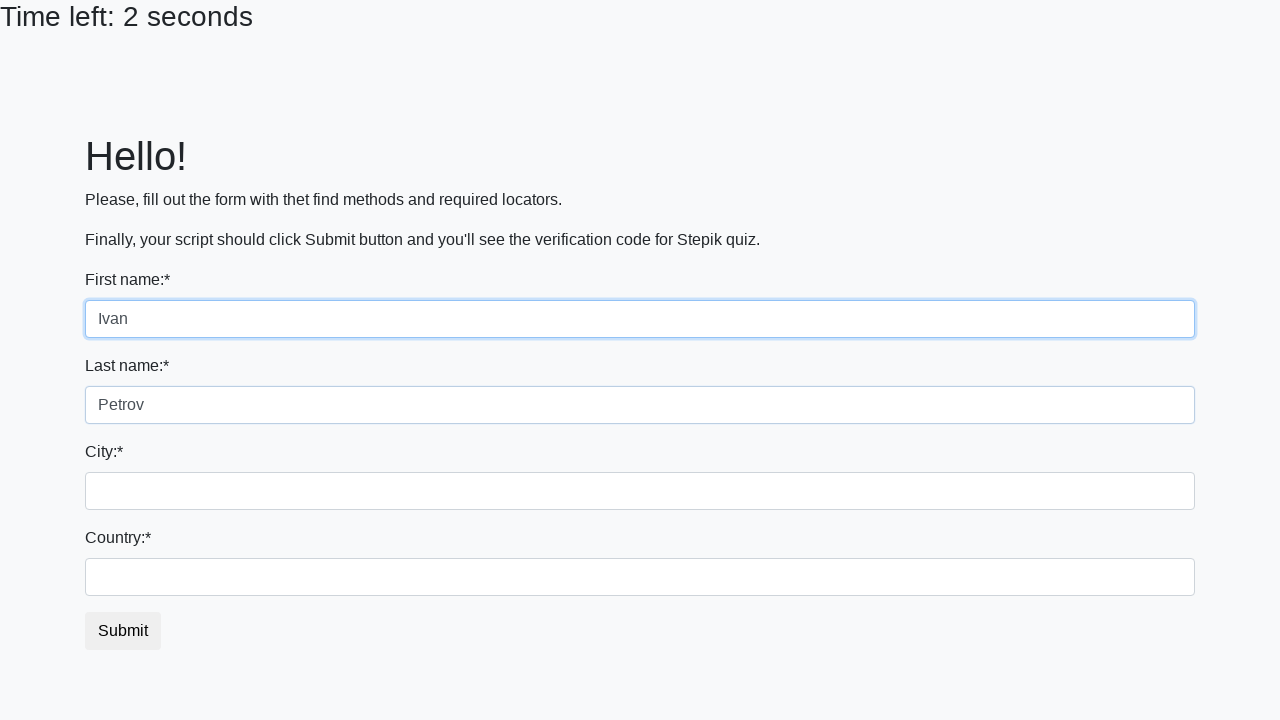

Filled city field with 'Smolensk' on input.city
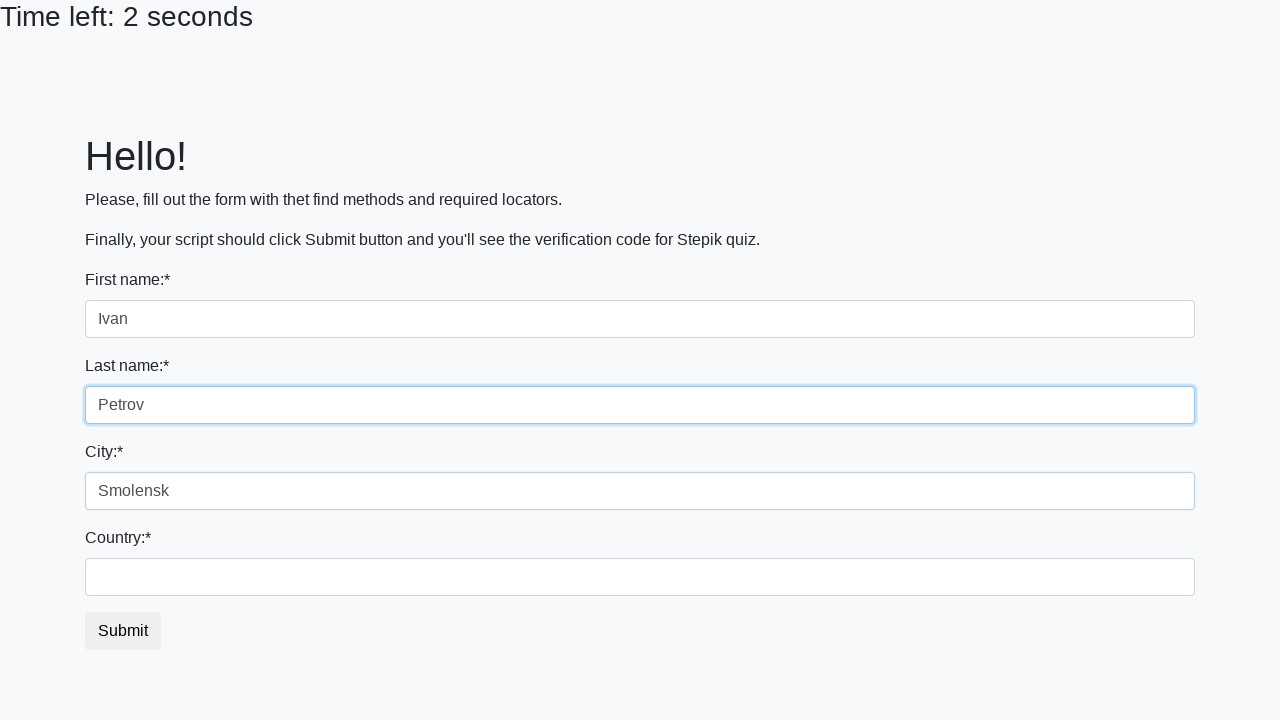

Filled country field with 'Russia' on #country
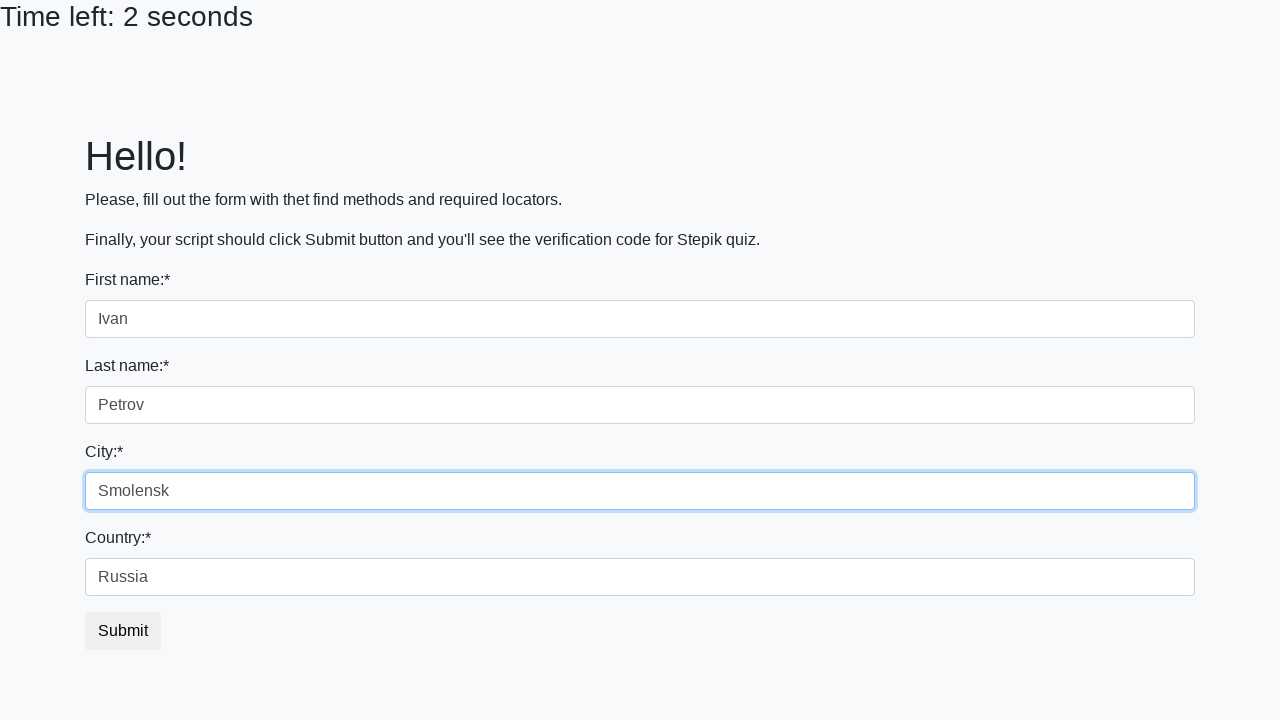

Clicked submit button to complete registration form at (123, 631) on button.btn
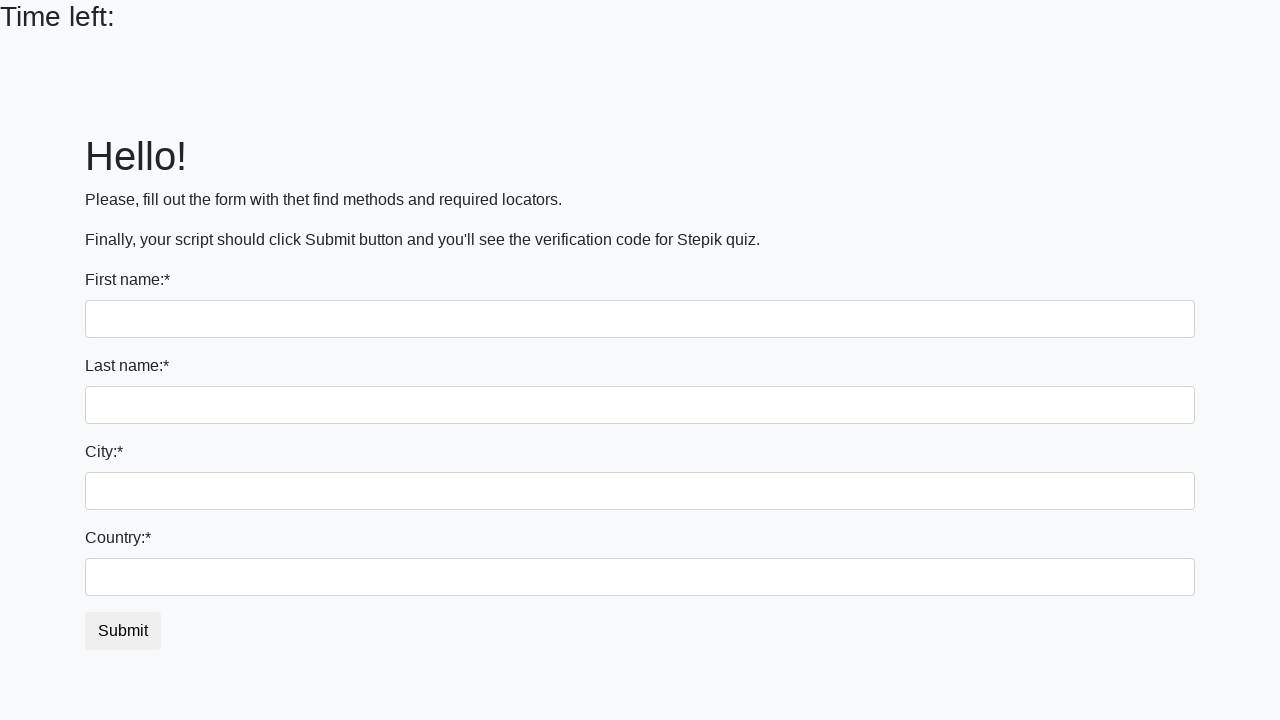

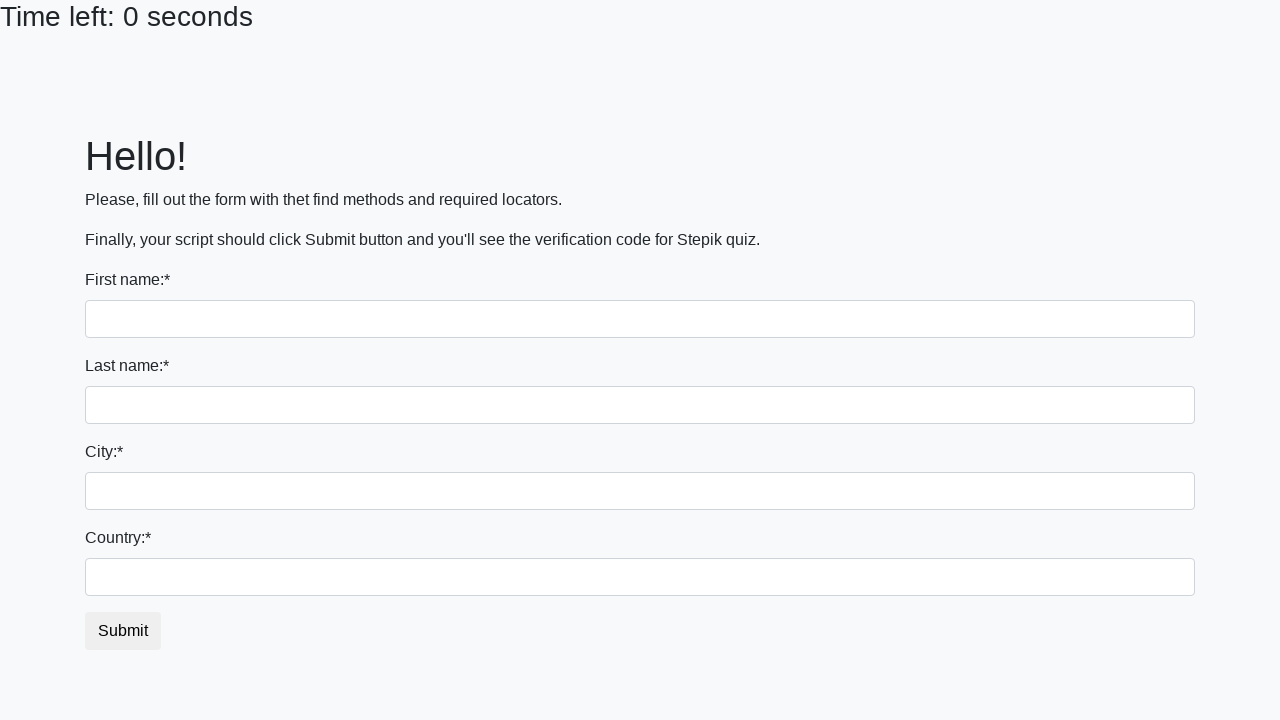